Tests that the page does not display 404 error or "content not found" message

Starting URL: https://egundem.com/gundem

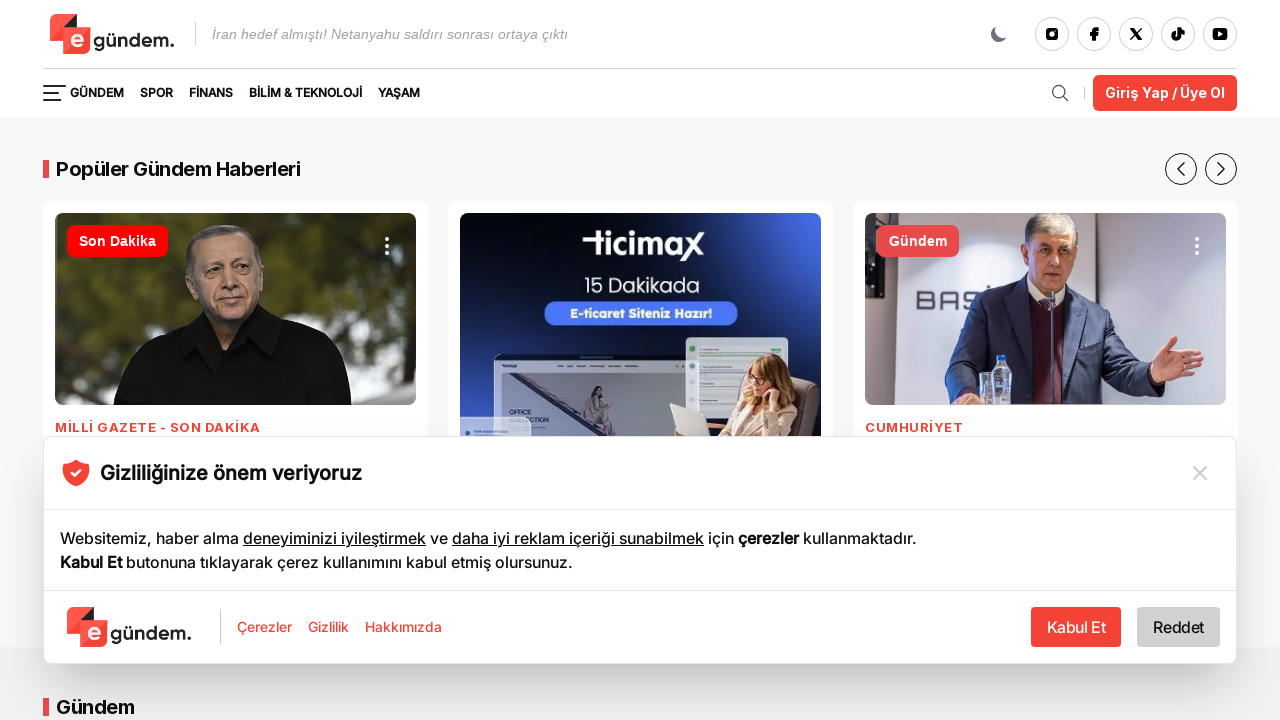

Page loaded with domcontentloaded state
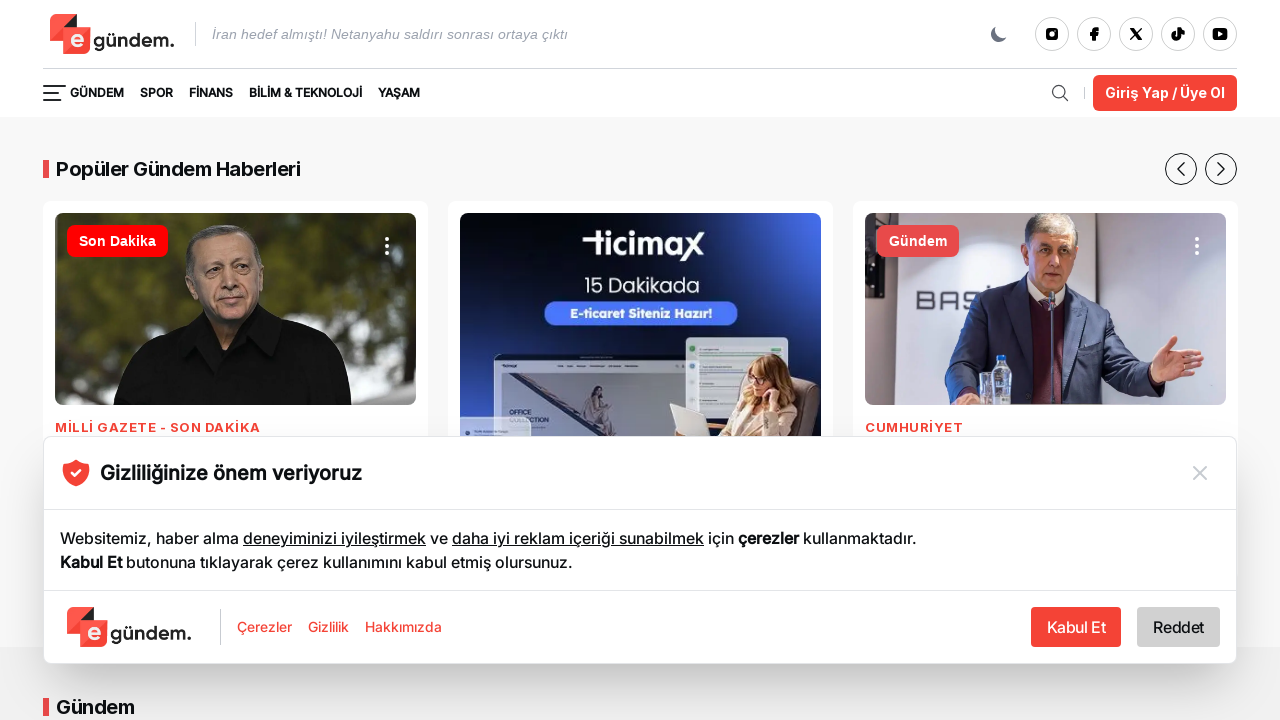

Verified that page does not contain 404 error
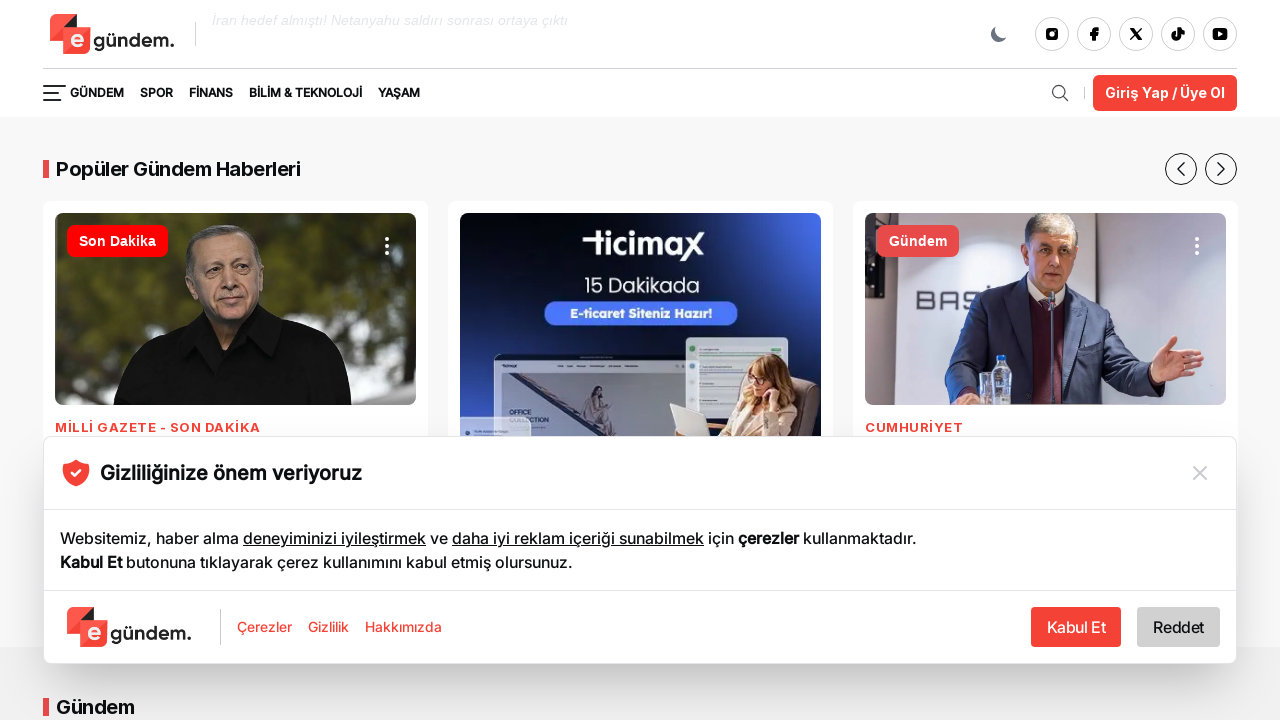

Verified that page does not contain 'İçerik bulunamadı' (content not found) message
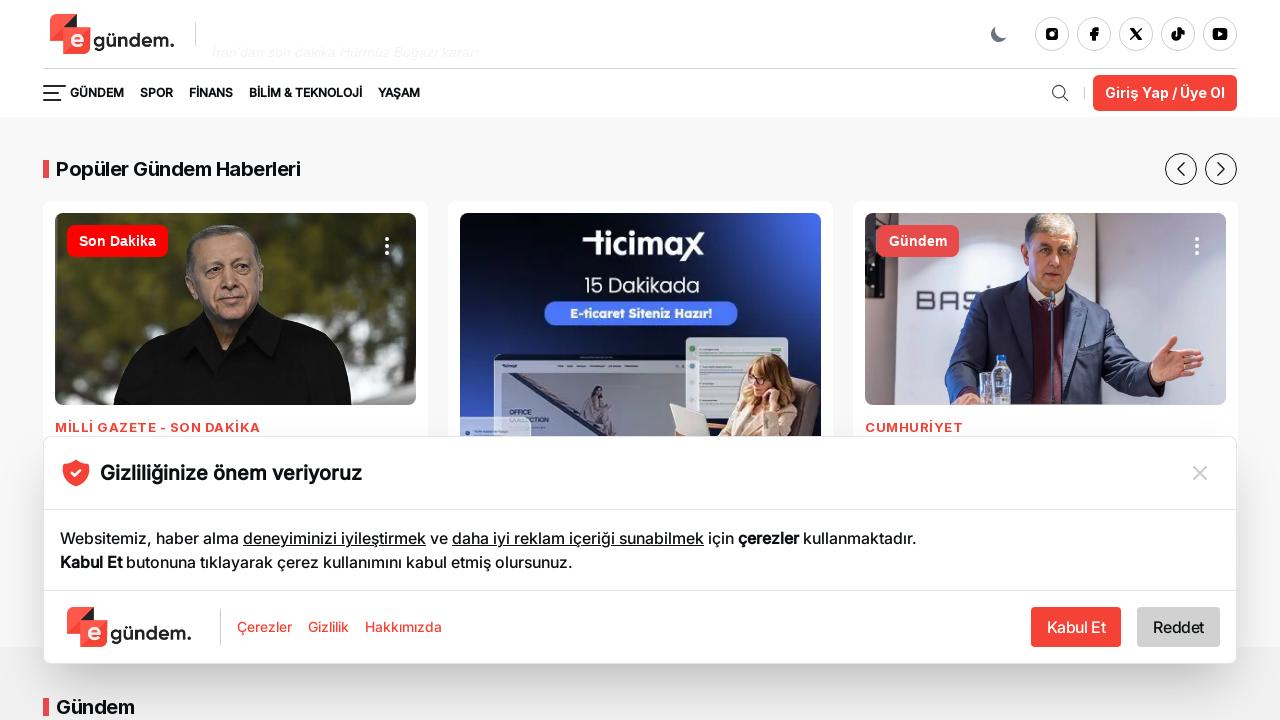

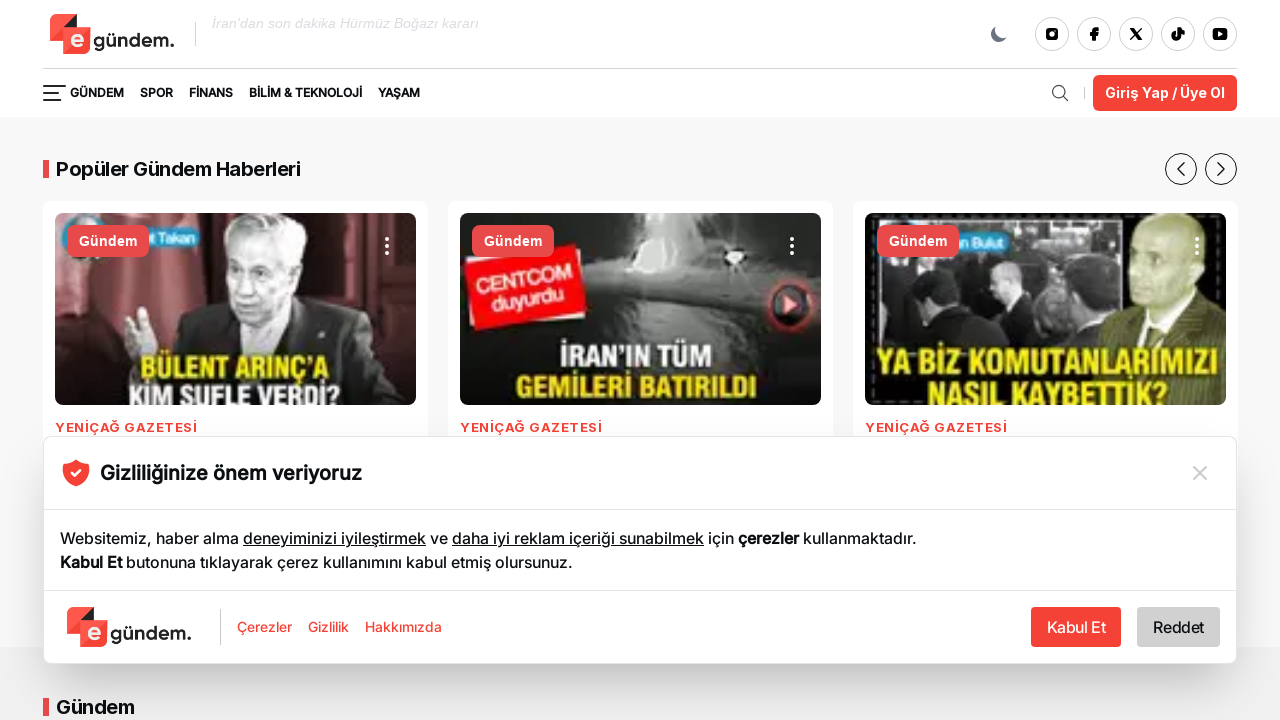